Tests the Fast.com speed test website by waiting for the speed test to complete, verifying the speed value and units are displayed, and clicking to refresh/restart the test.

Starting URL: https://www.fast.com

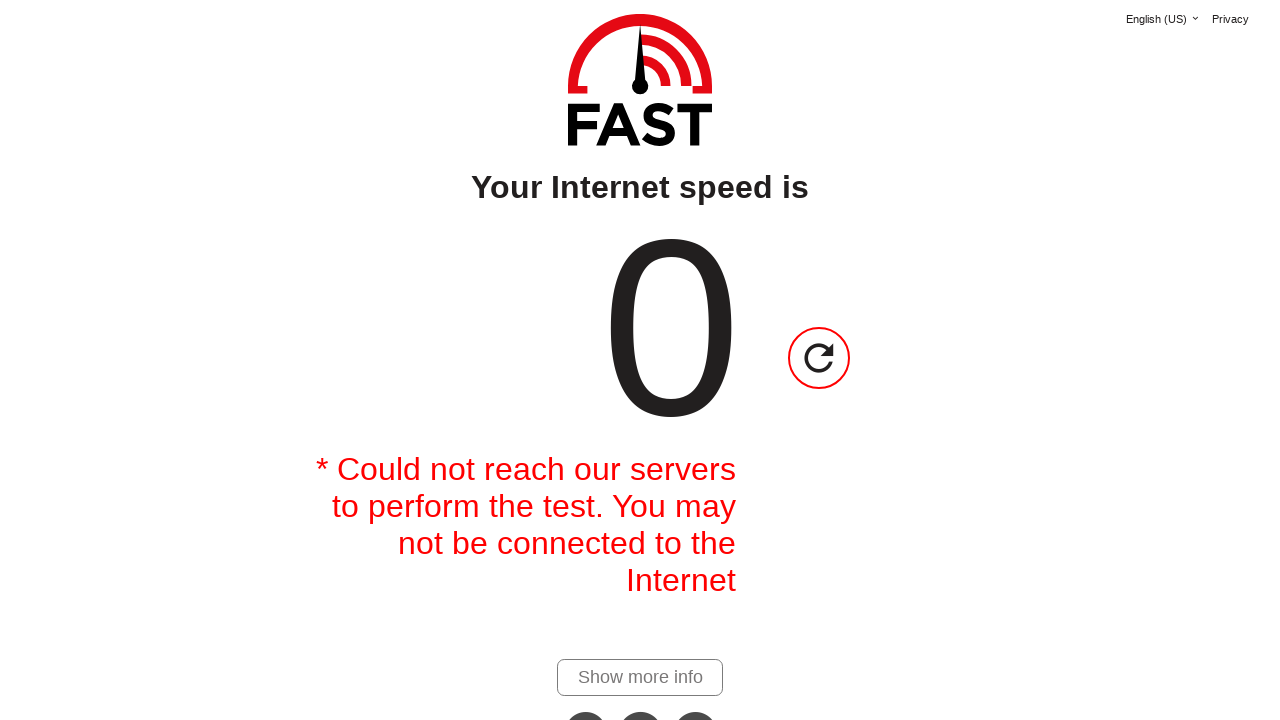

Waited for speed value element to appear
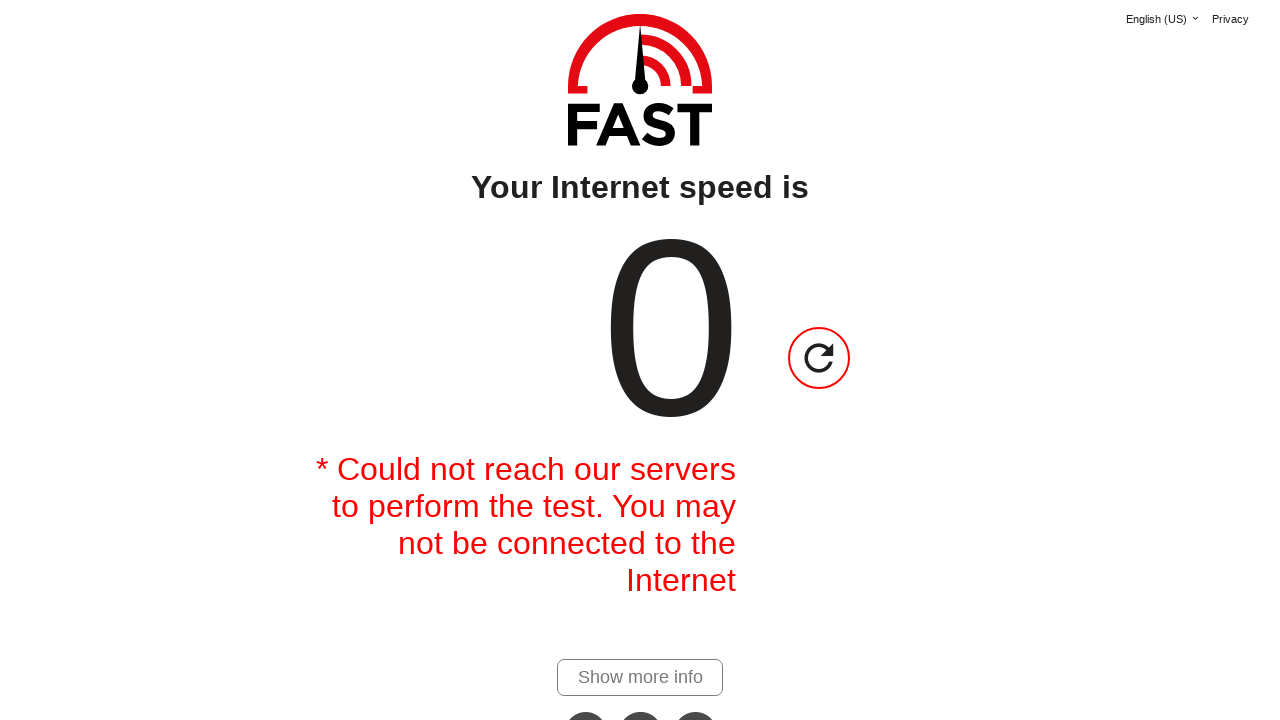

Waited 15 seconds for speed test to complete and stabilize
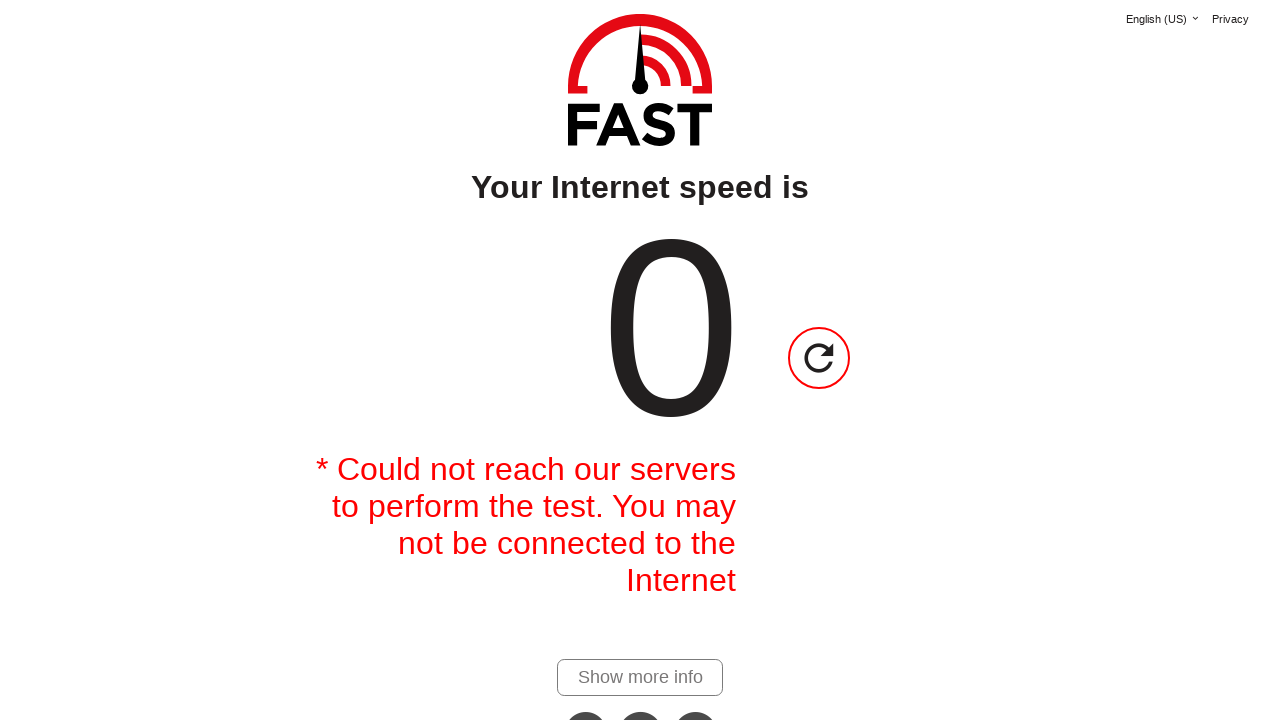

Located the speed value element
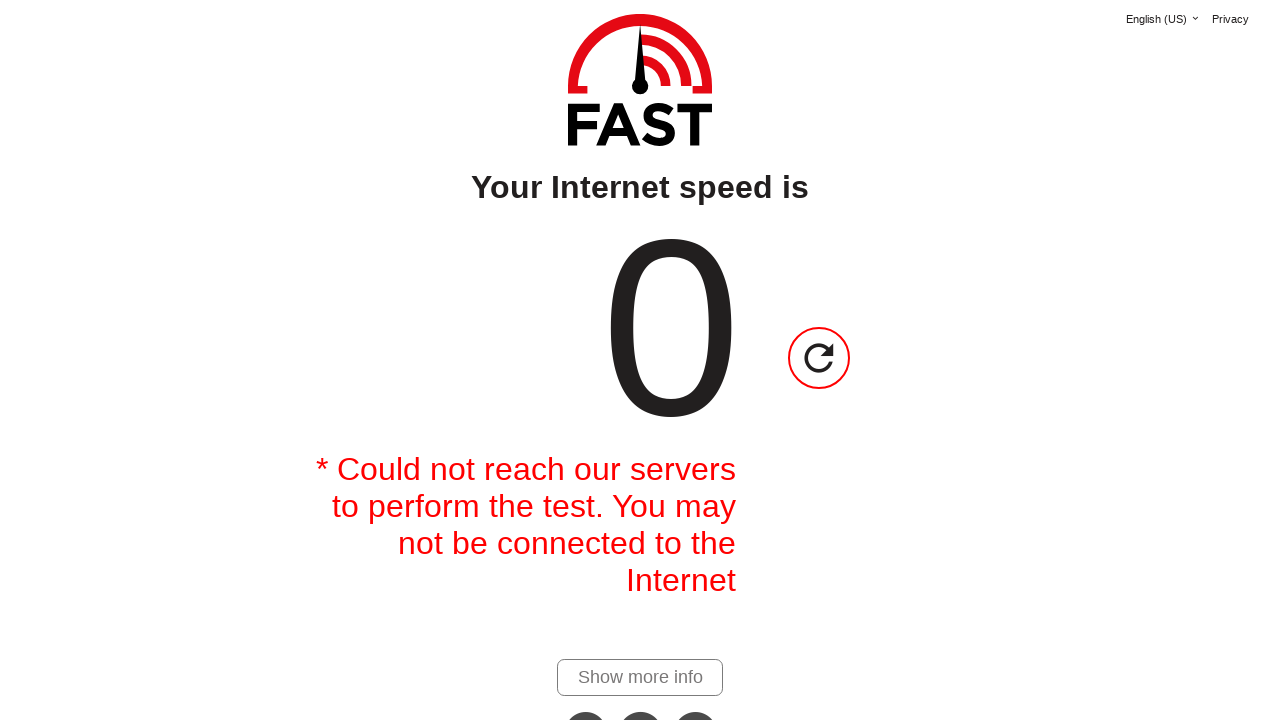

Verified speed value is visible on the page
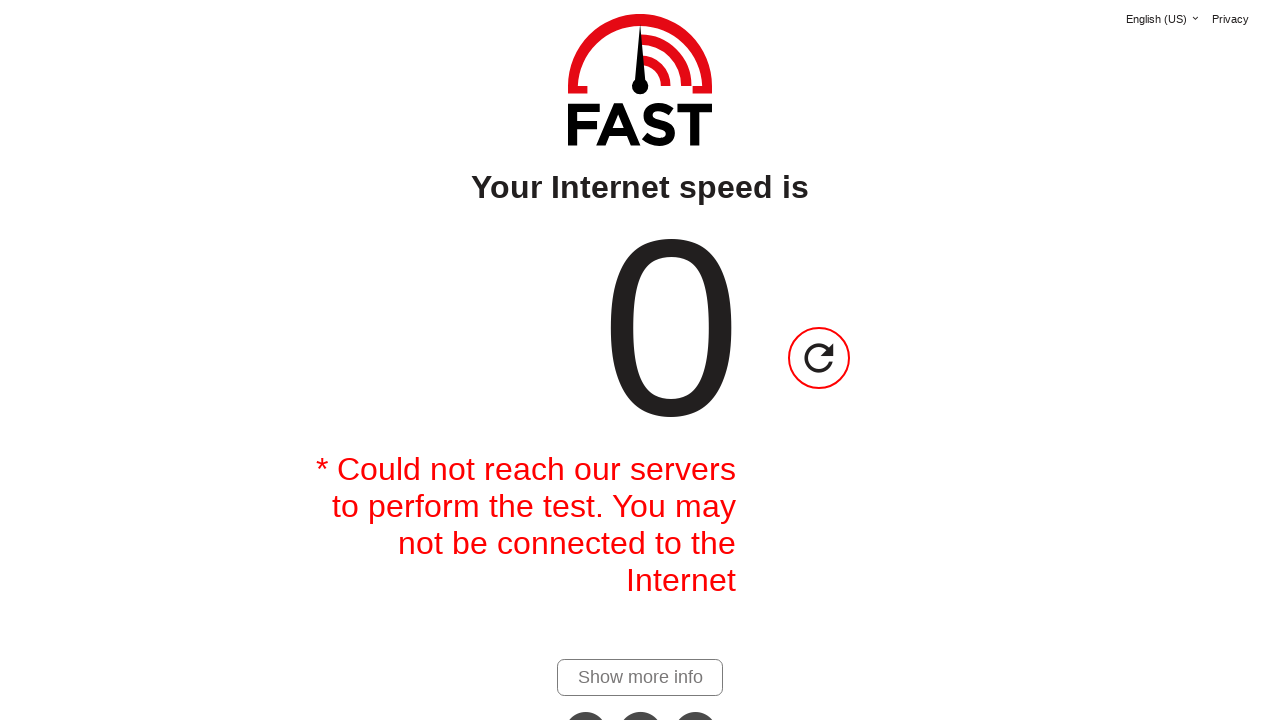

Located the speed units element
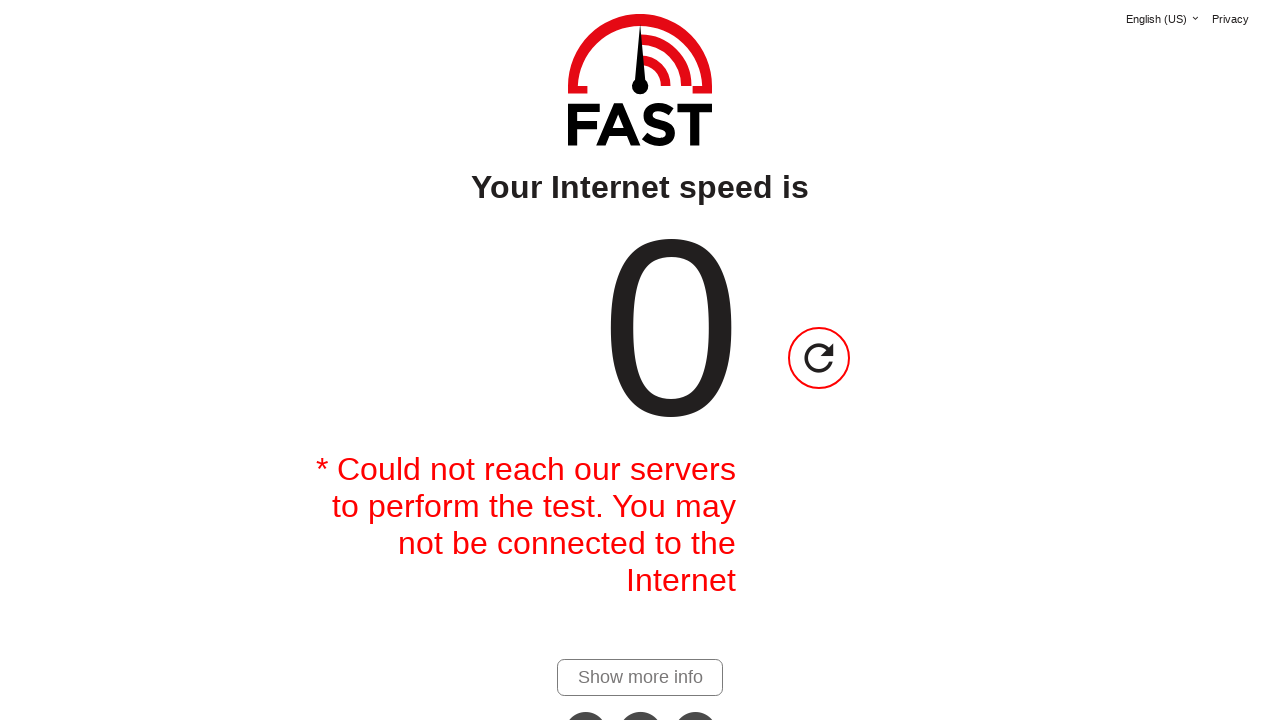

Verified speed units are visible on the page
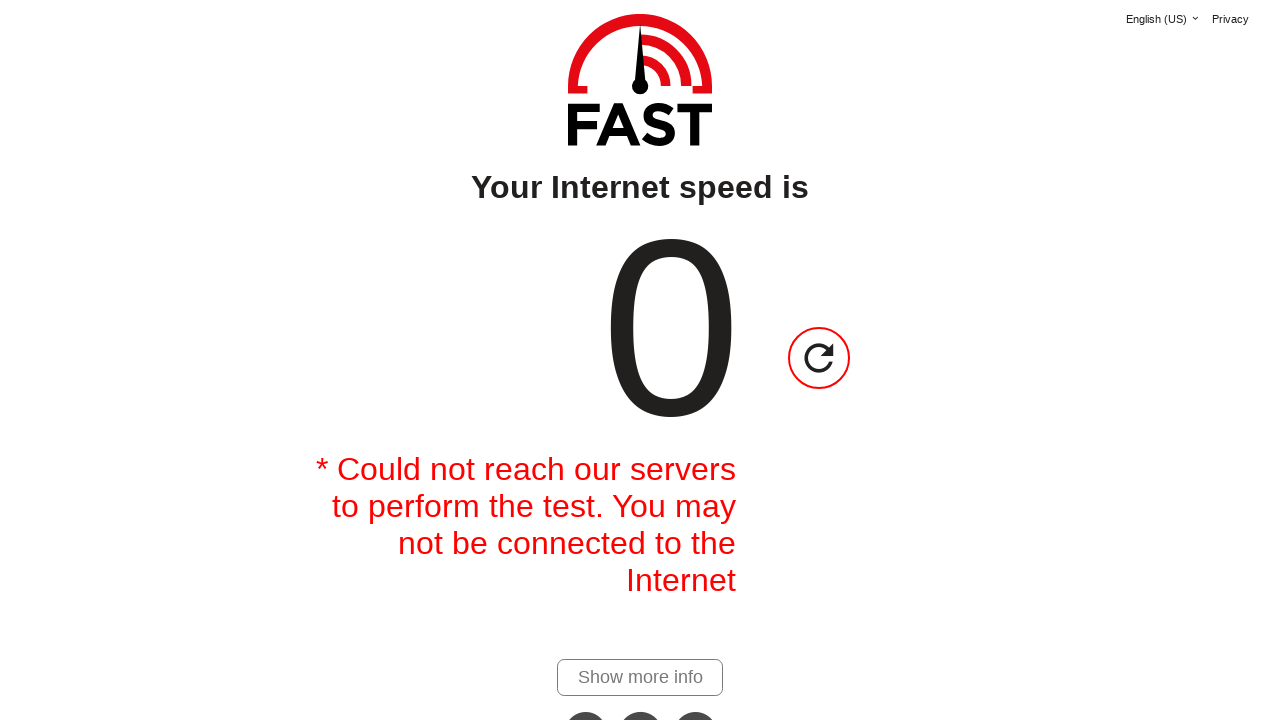

Clicked the refresh/restart button to run another speed test at (819, 358) on #speed-progress-indicator
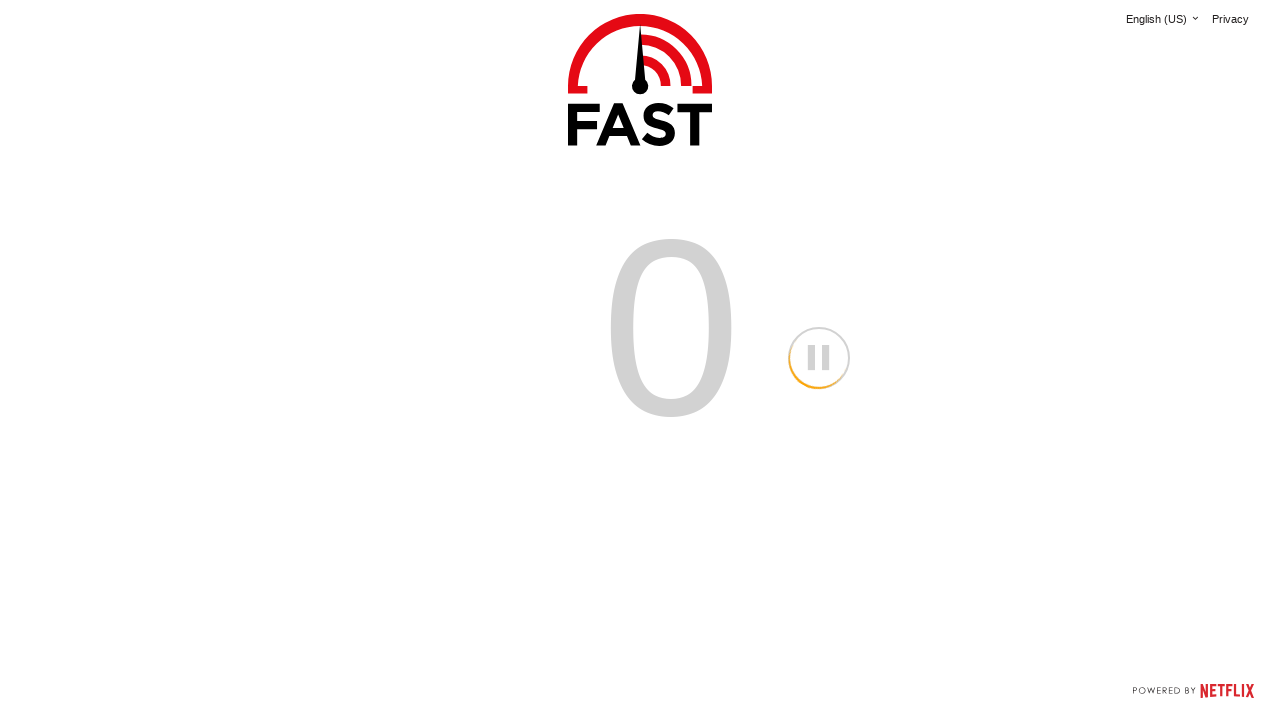

Waited 5 seconds for new speed test to start
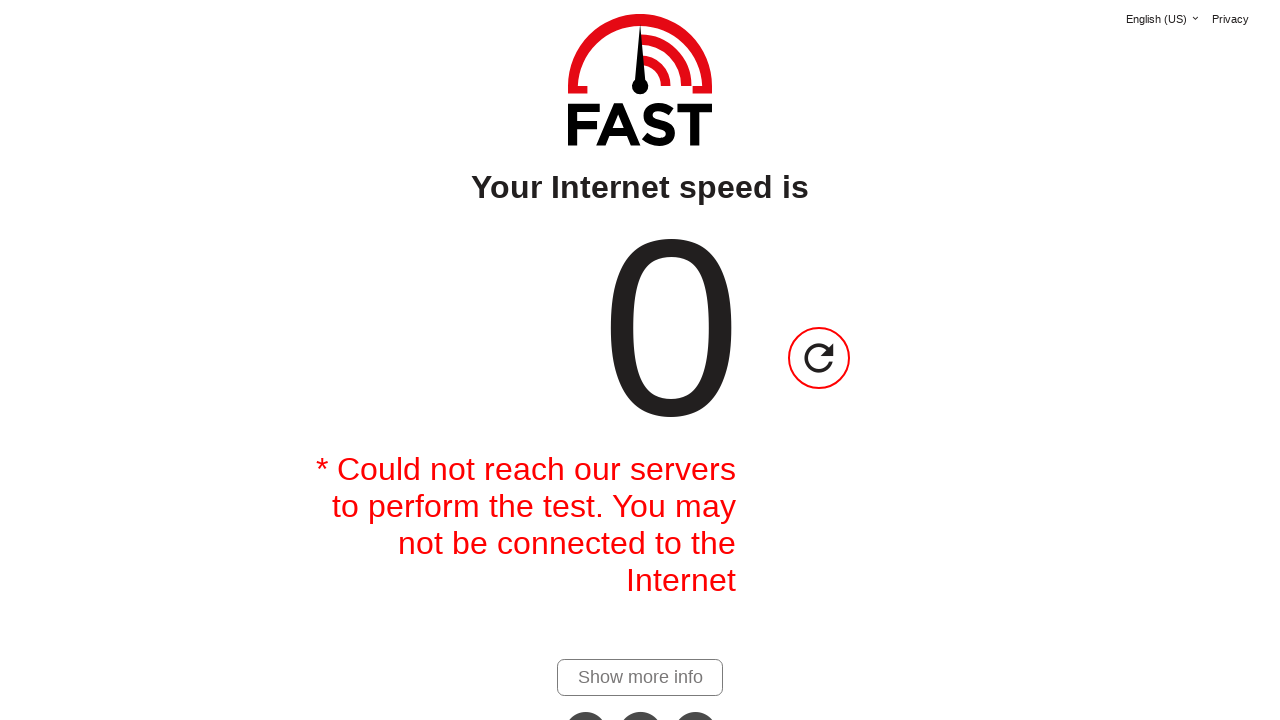

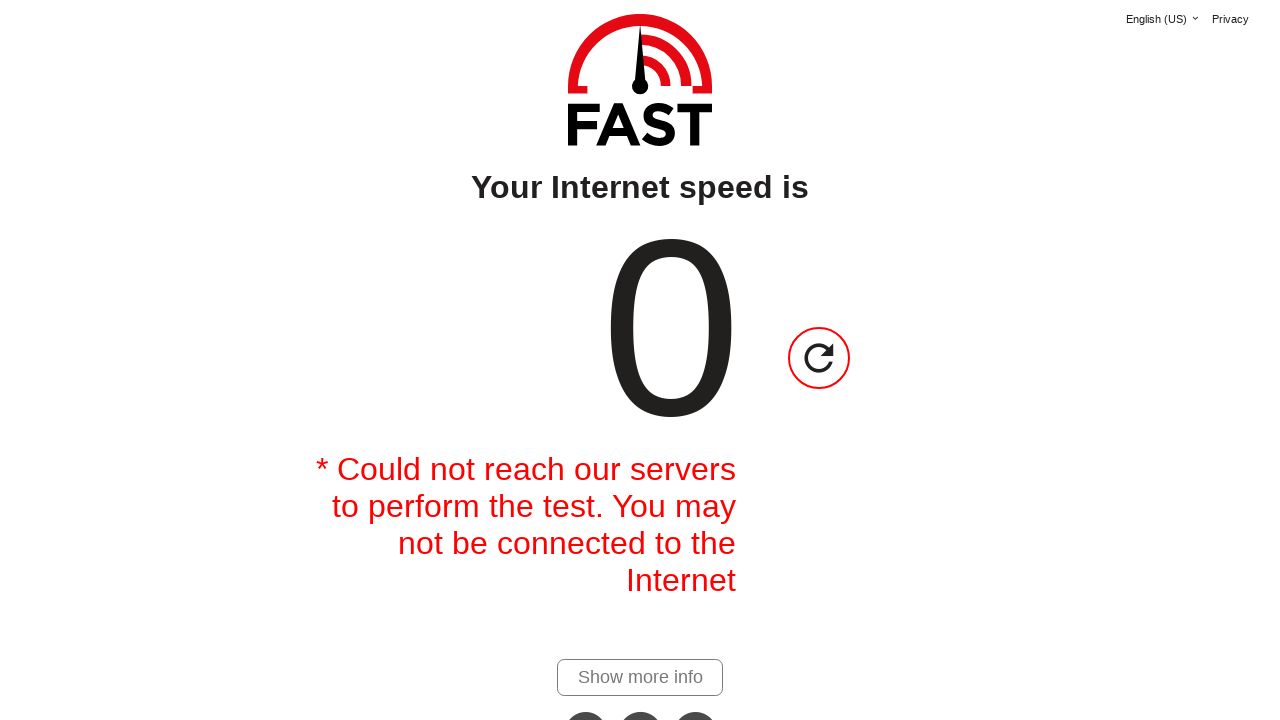